Tests verifying that various form elements are displayed on the page, including email textbox, radio button, text area, and text elements

Starting URL: https://automationfc.github.io/basic-form/index.html

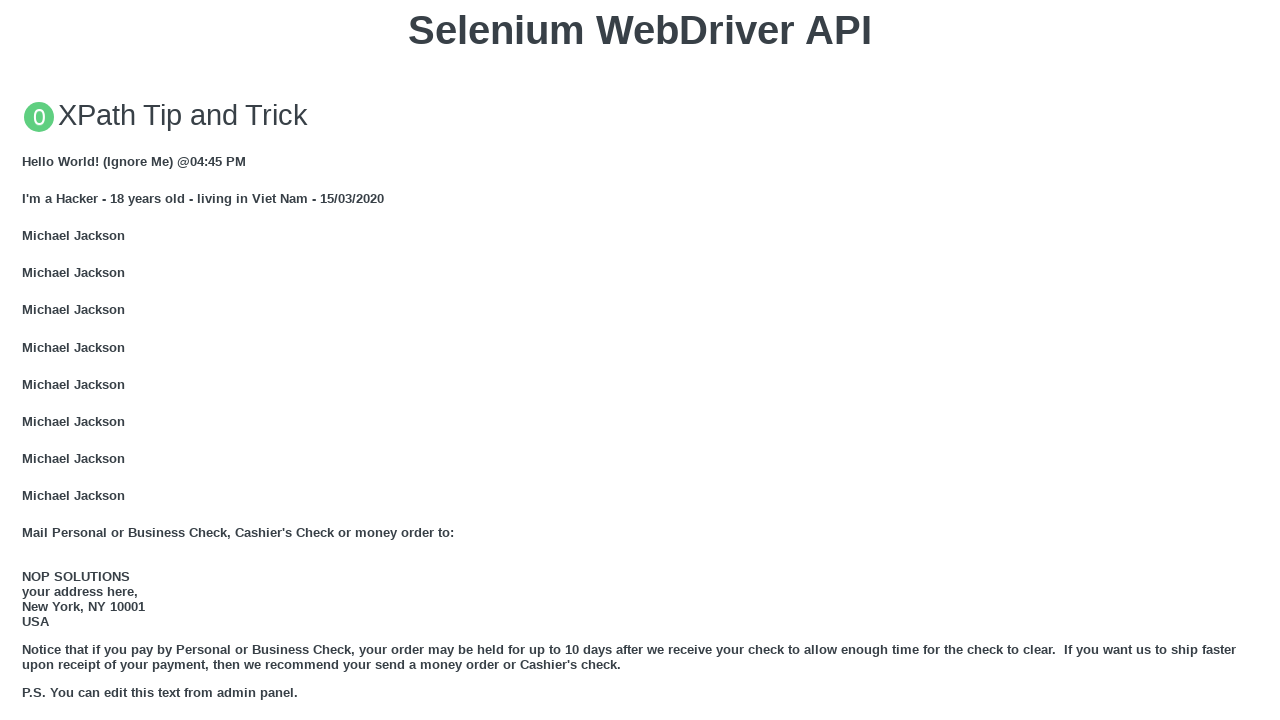

Verified email textbox is visible
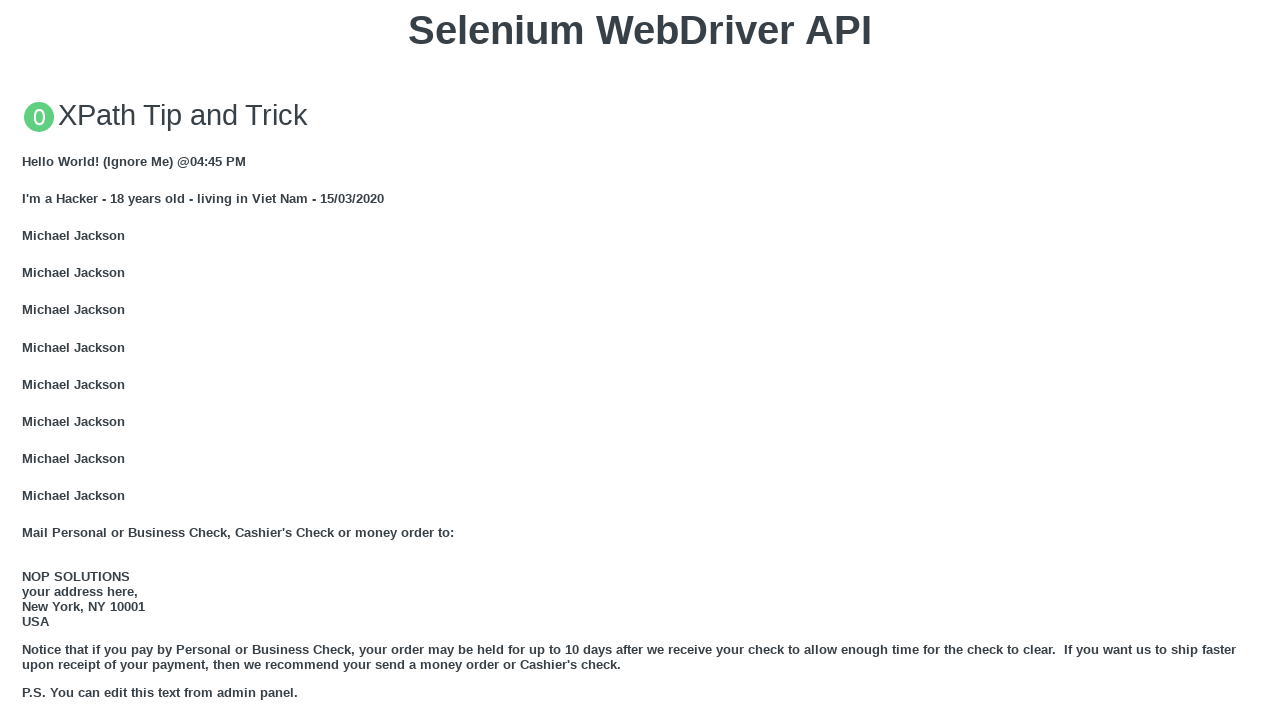

Filled email textbox with 'Automation Testing' on xpath=//input[@id='mail']
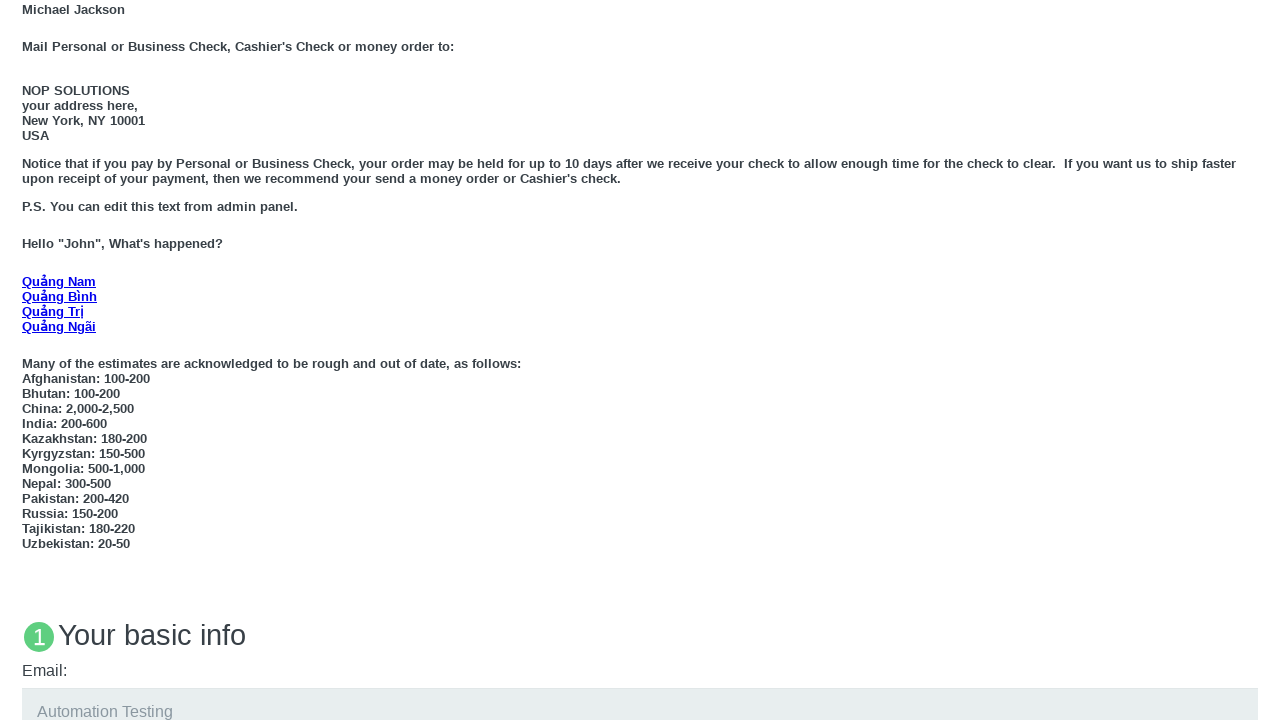

Verified age under 18 radio button is visible
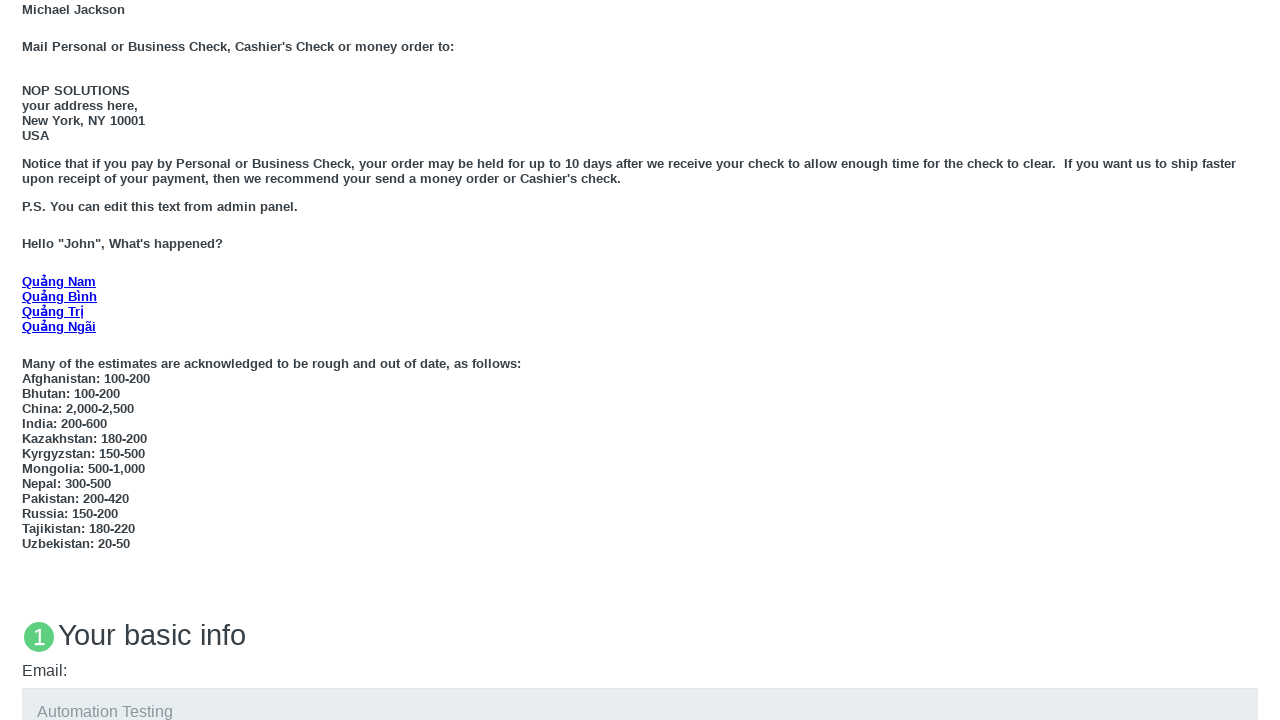

Clicked age under 18 radio button at (28, 360) on #under_18
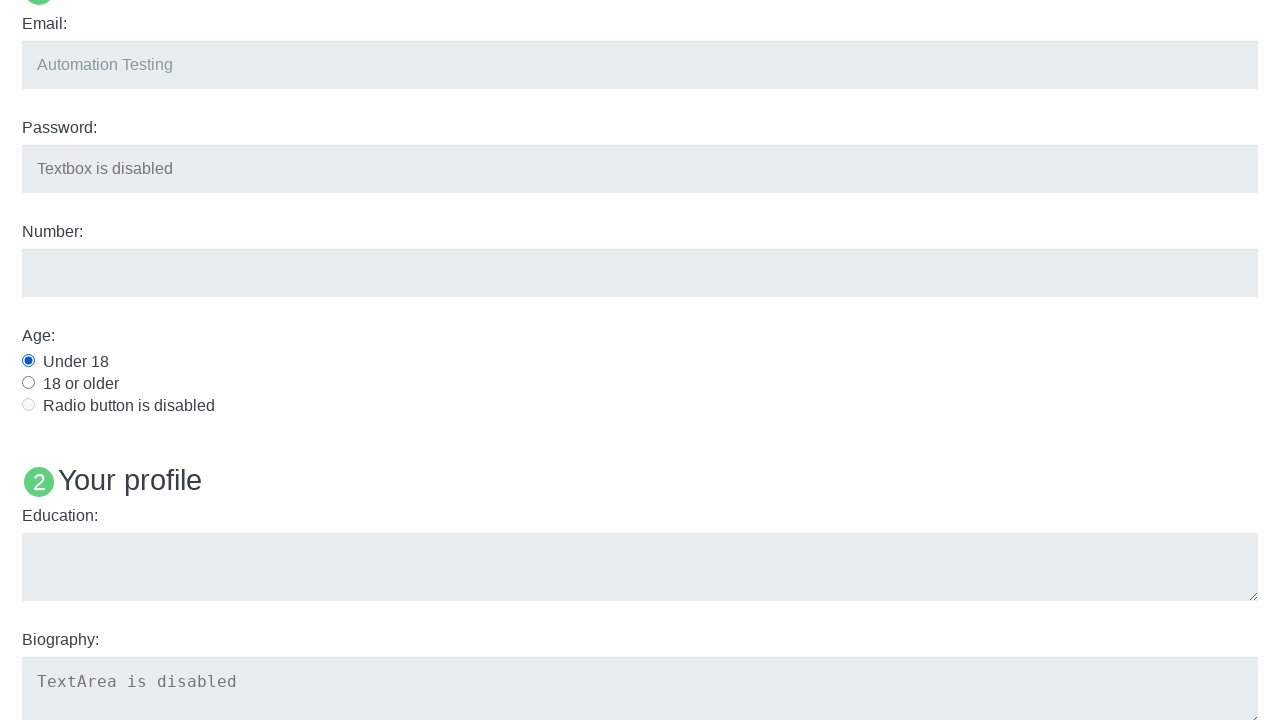

Verified education text area is visible
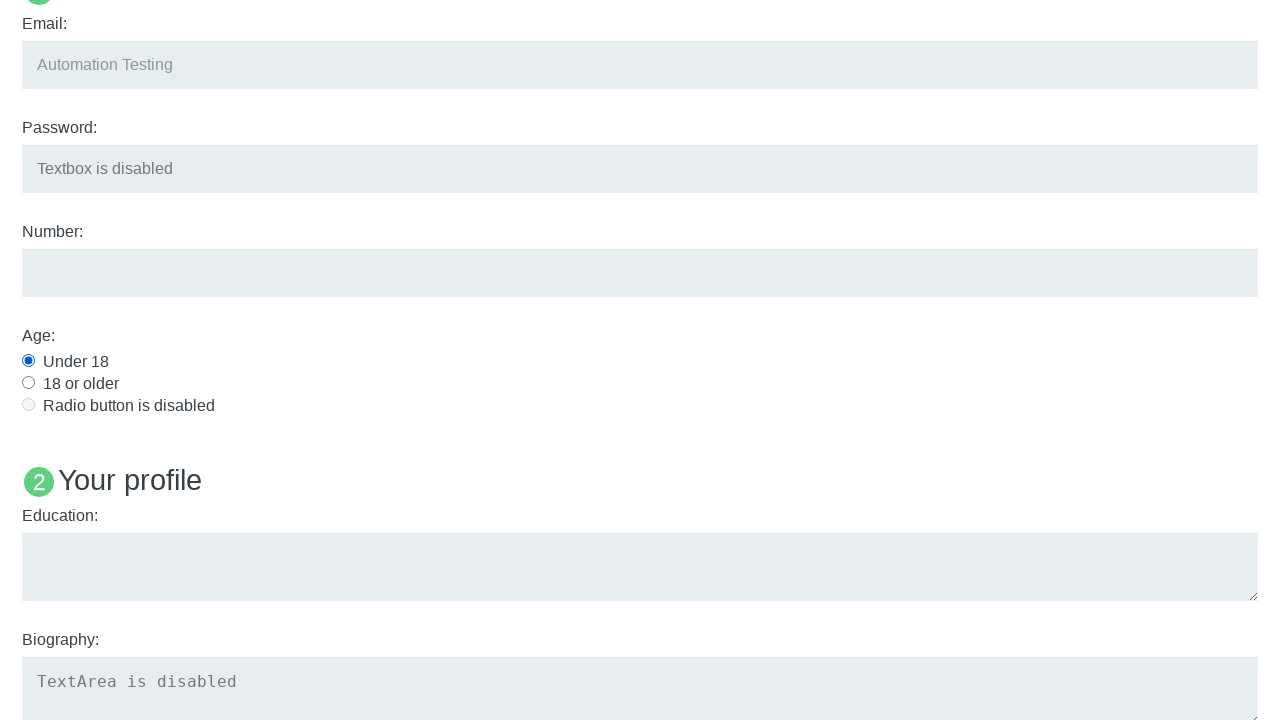

Filled education text area with 'Automation Testing' on #edu
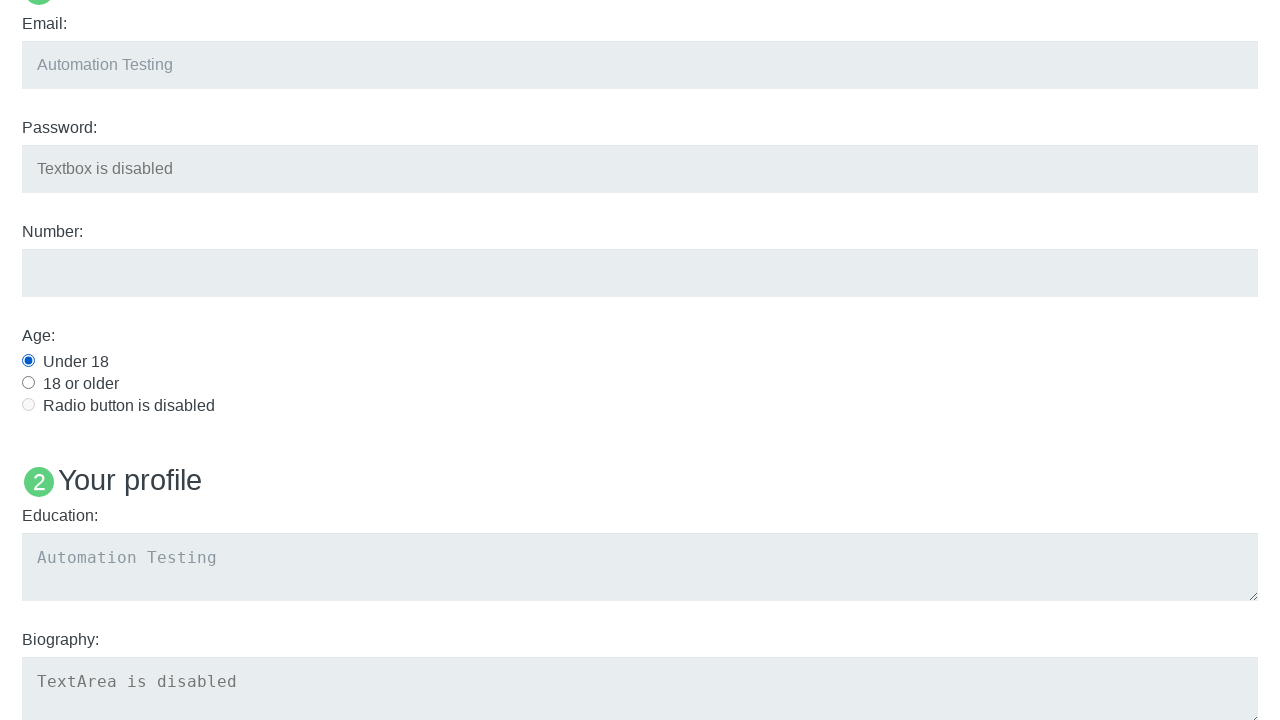

Verified 'Name: User5' text element is displayed
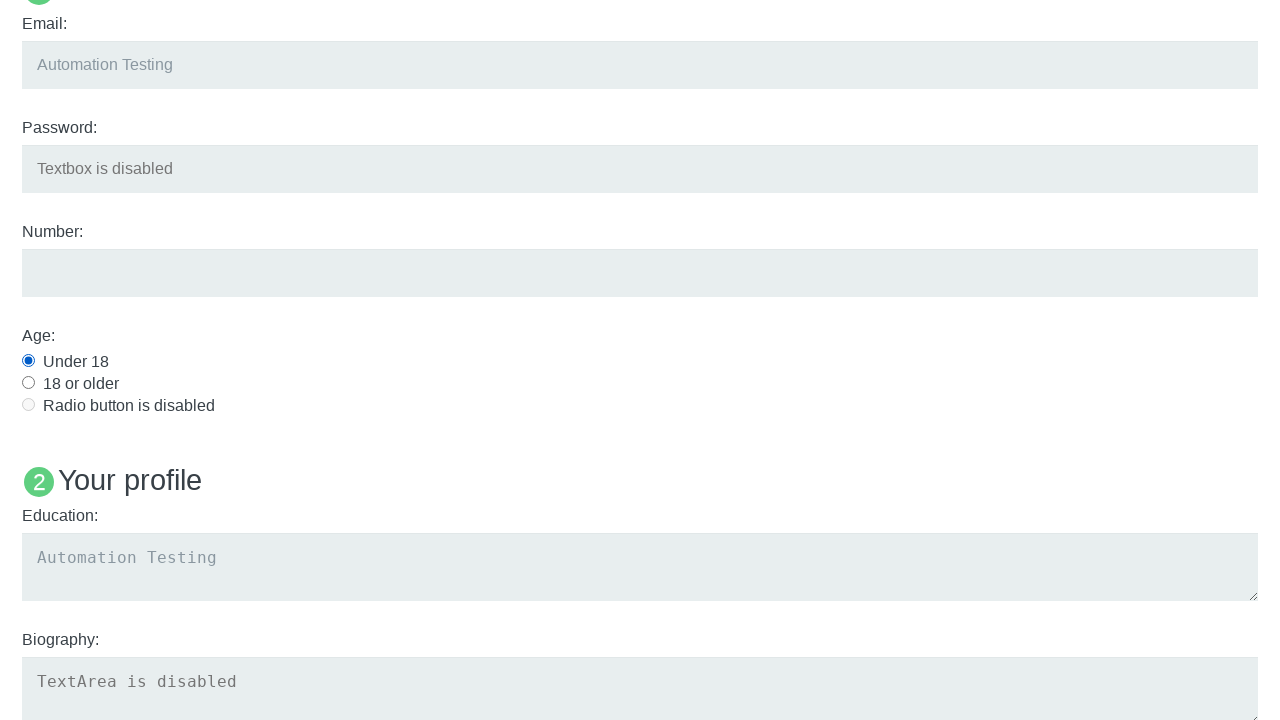

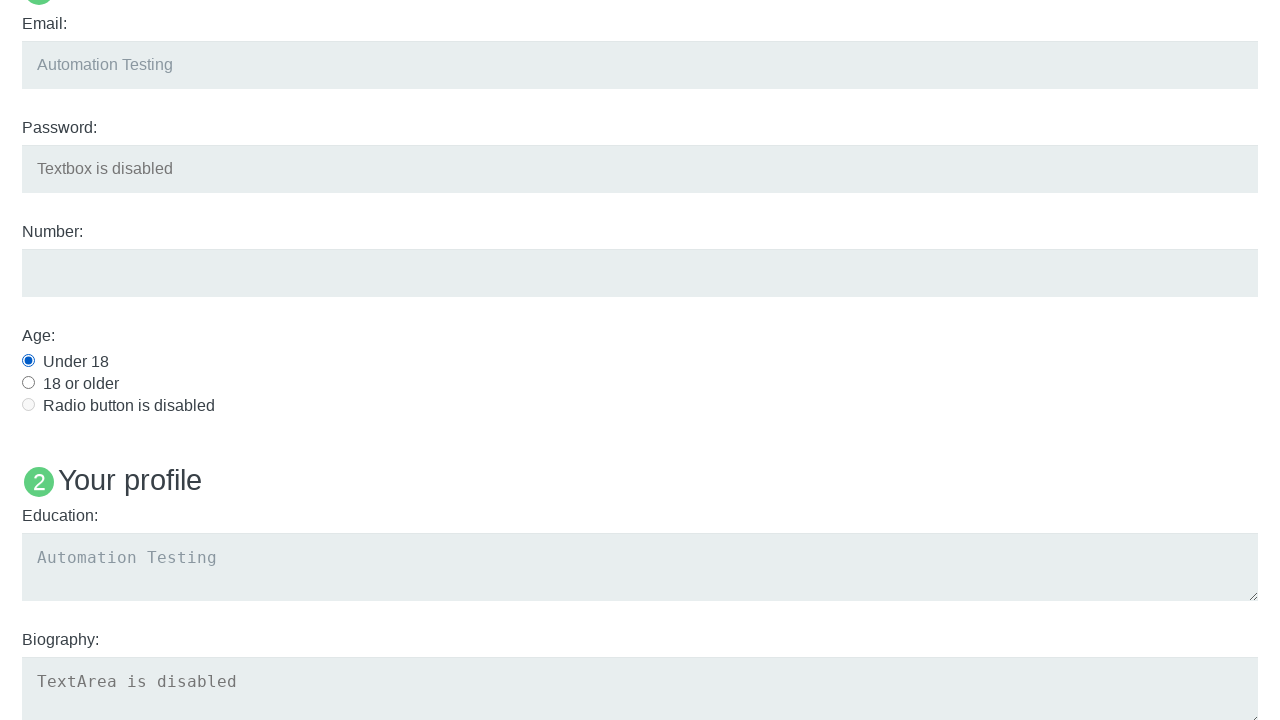